Tests slider functionality by dragging the slider element and then adjusting it using arrow keys

Starting URL: https://www.tutorialspoint.com/selenium/practice/slider.php

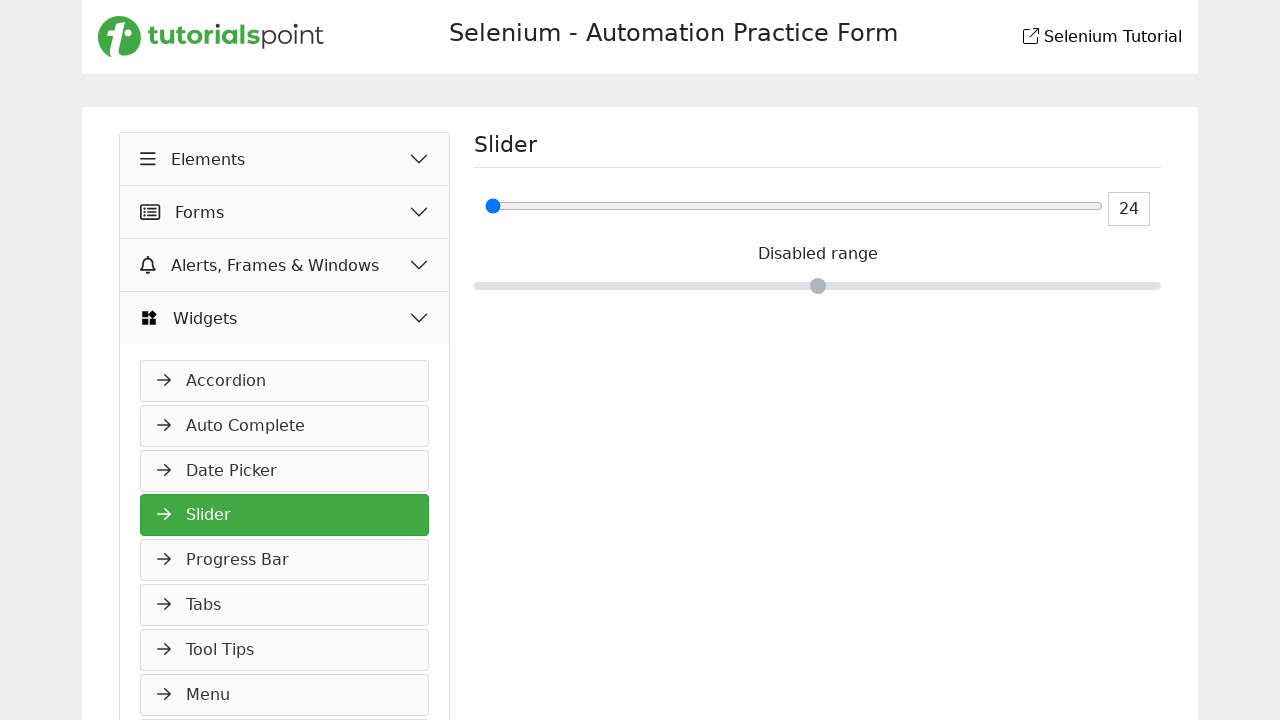

Located slider element with ID starting with 'ageInputId'
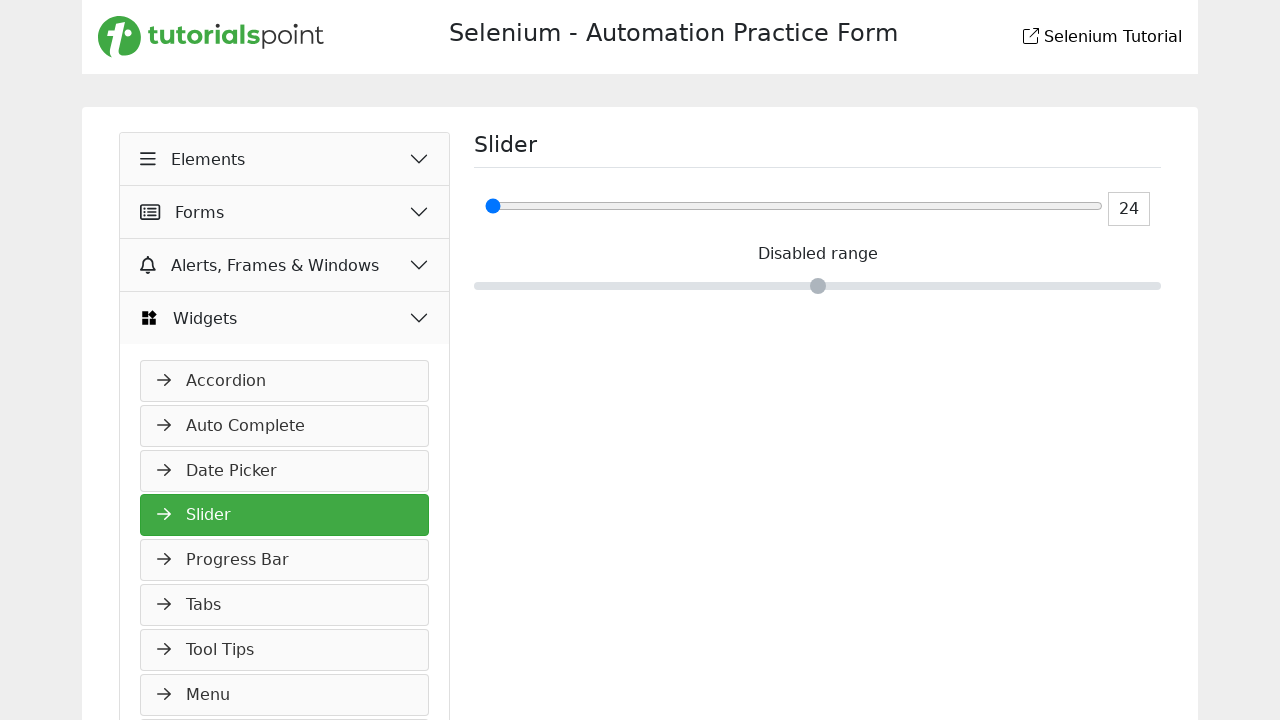

Dragged slider 30 pixels to the right at (515, 198)
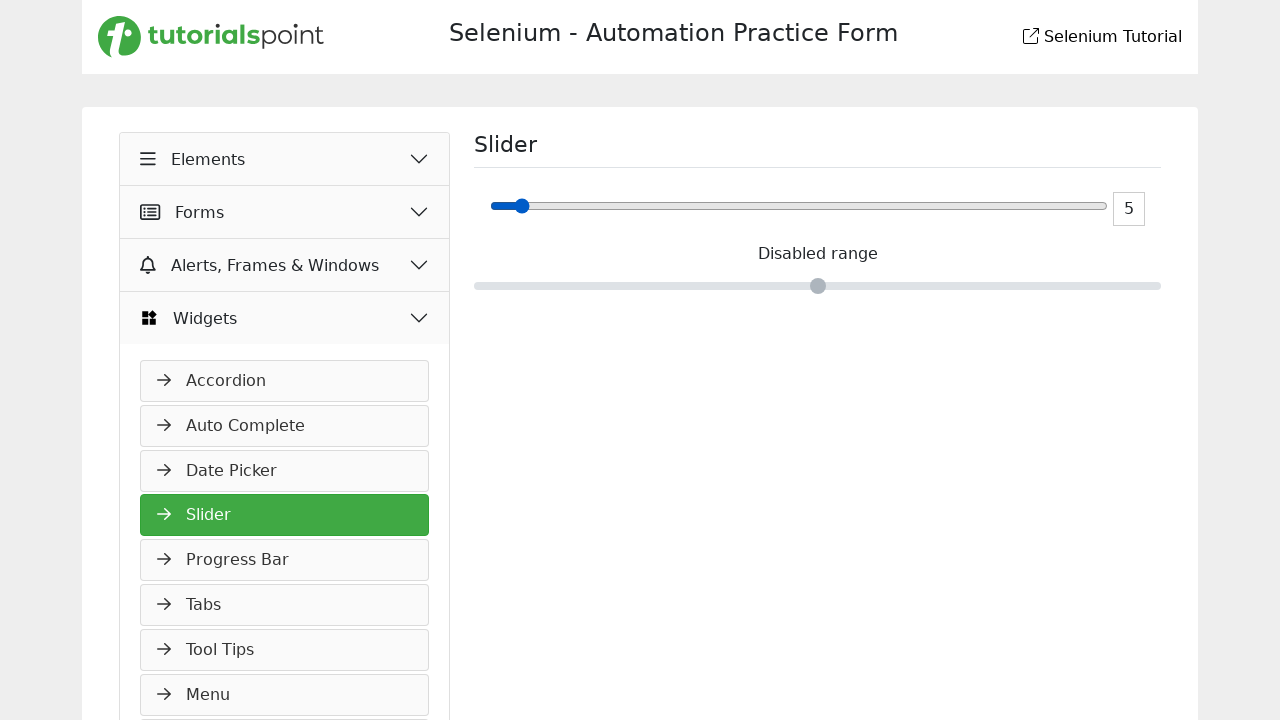

Waited 2000ms for drag action to complete
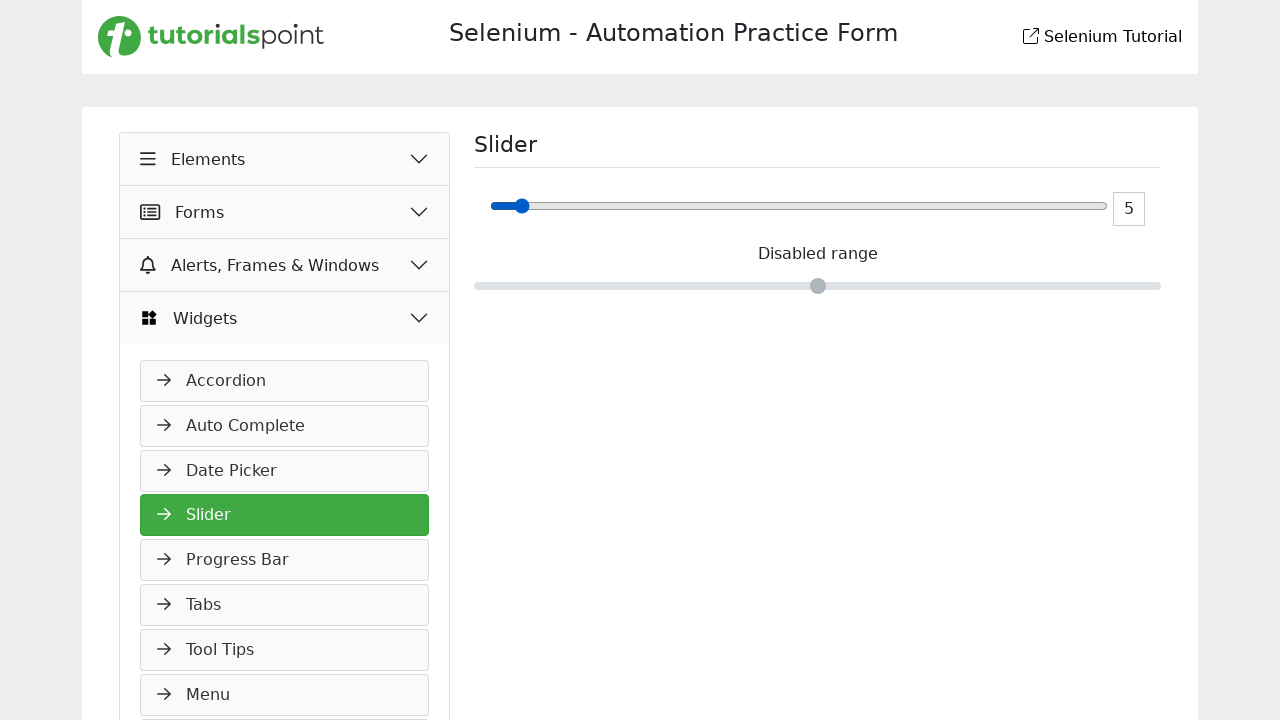

Pressed ArrowLeft key (iteration 1/15) to adjust slider position on input[id^='ageInputId']
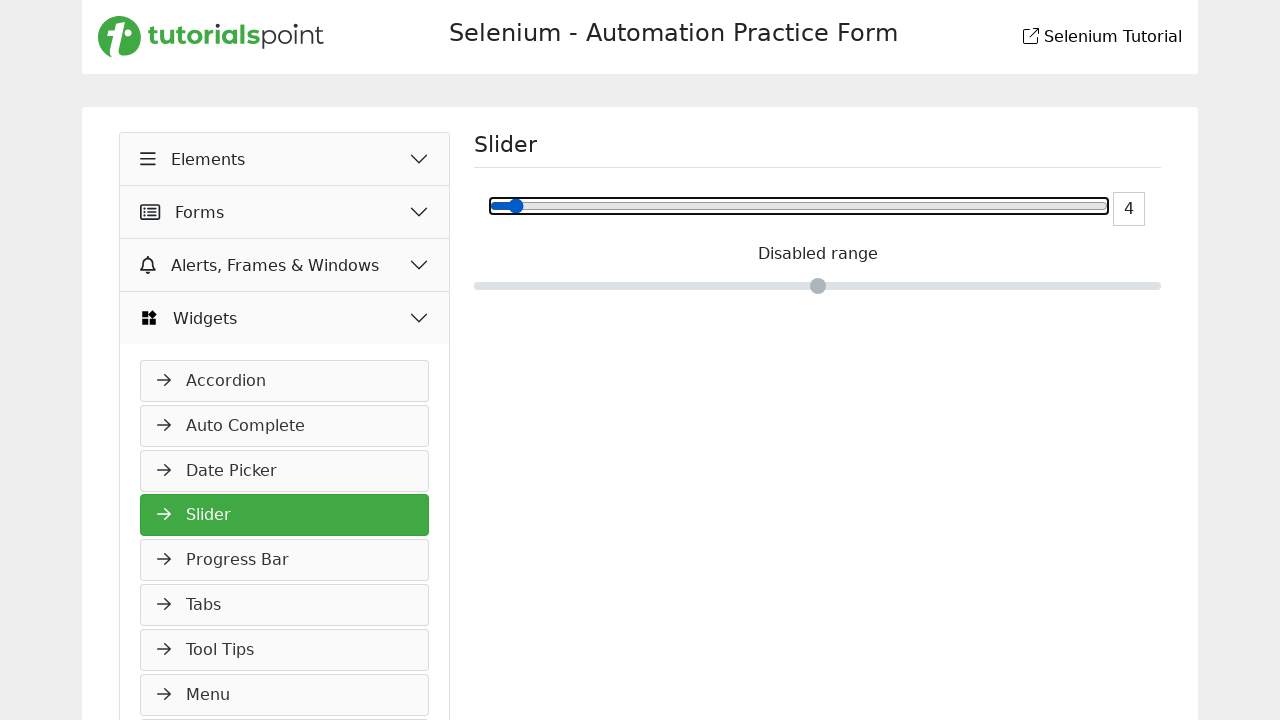

Pressed ArrowLeft key (iteration 2/15) to adjust slider position on input[id^='ageInputId']
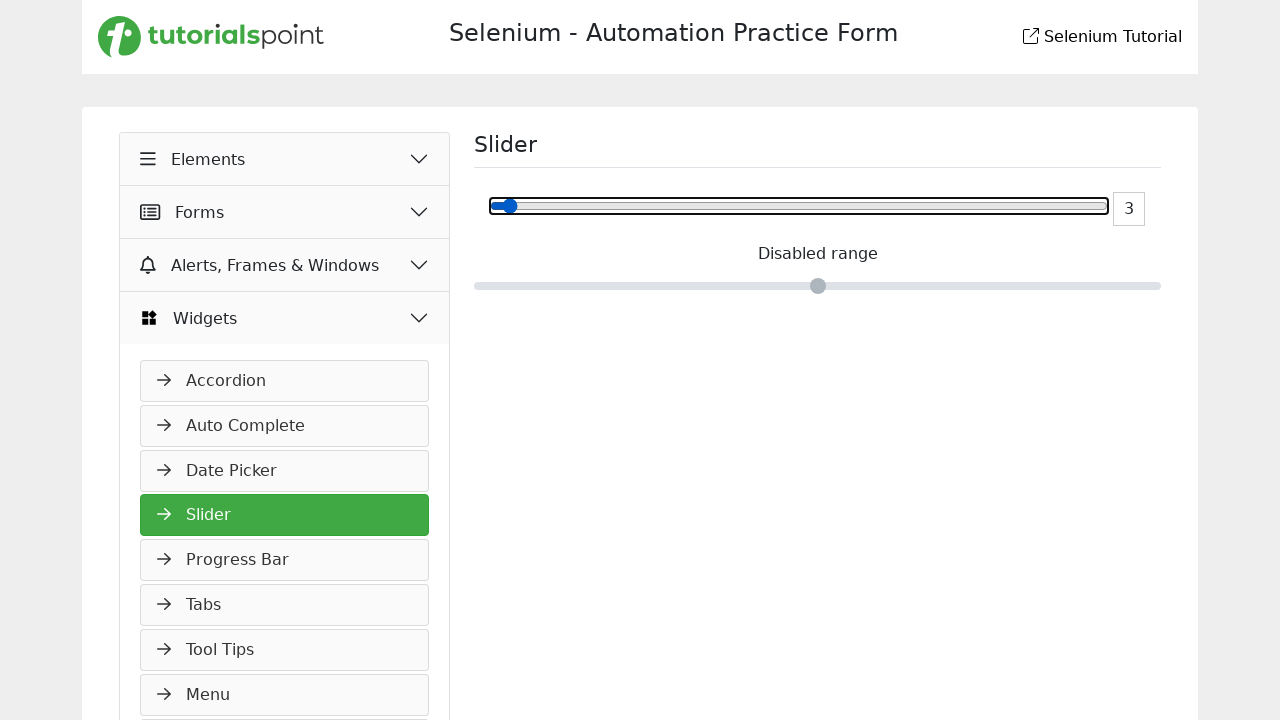

Pressed ArrowLeft key (iteration 3/15) to adjust slider position on input[id^='ageInputId']
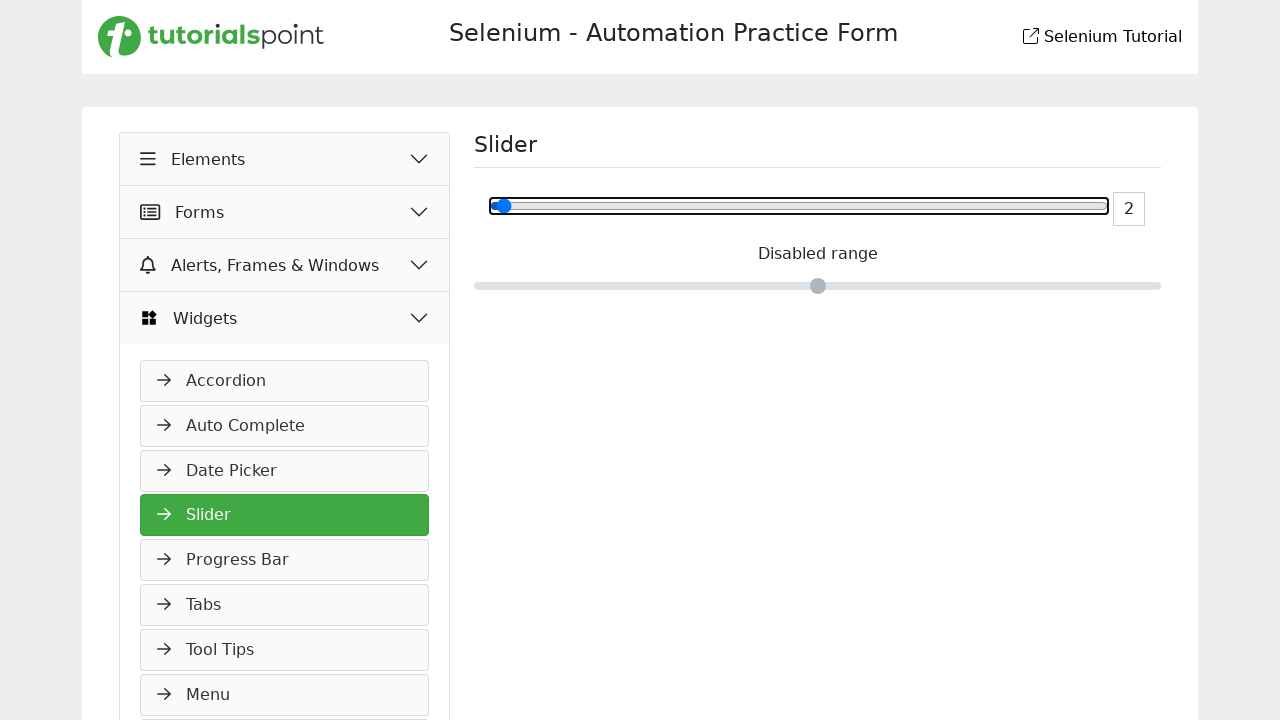

Pressed ArrowLeft key (iteration 4/15) to adjust slider position on input[id^='ageInputId']
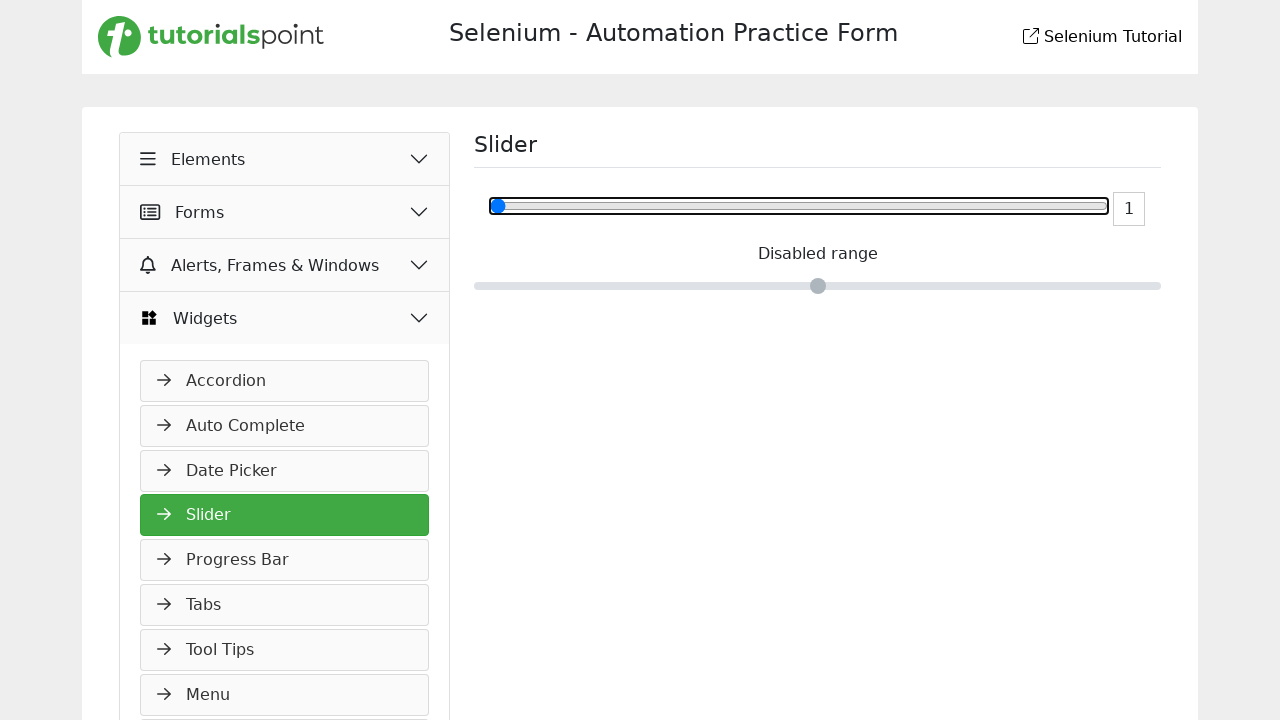

Pressed ArrowLeft key (iteration 5/15) to adjust slider position on input[id^='ageInputId']
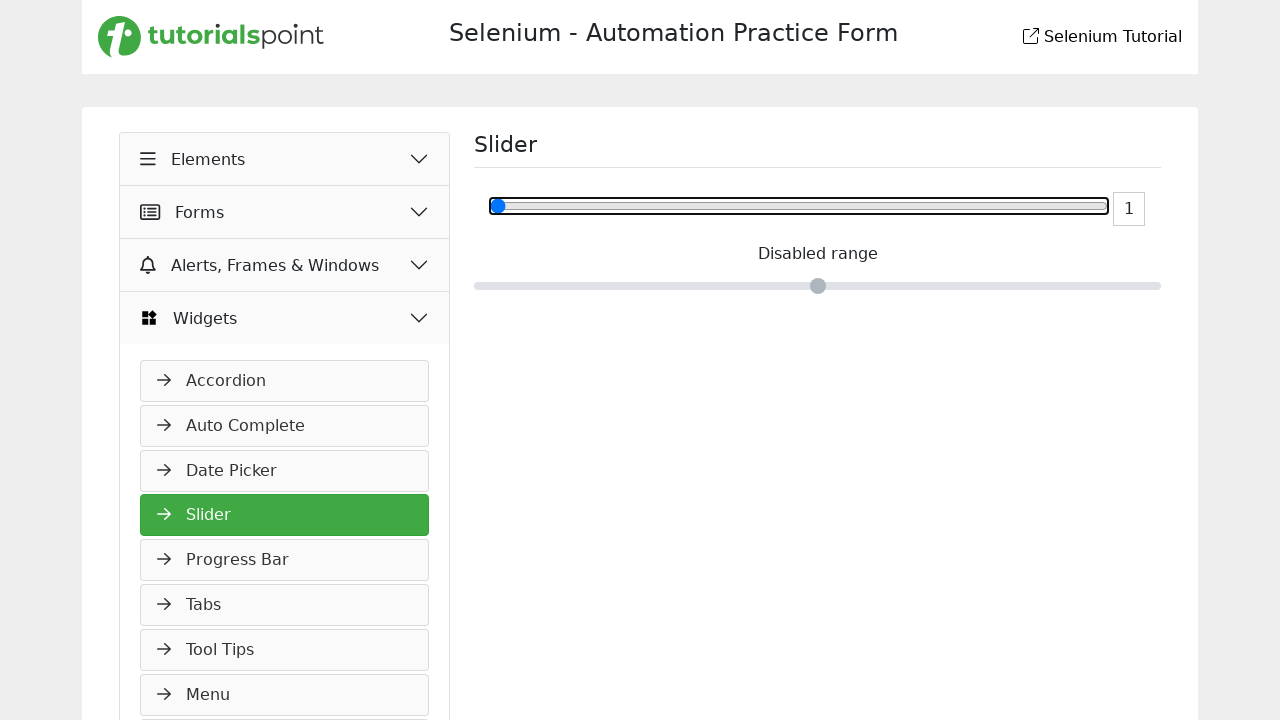

Pressed ArrowLeft key (iteration 6/15) to adjust slider position on input[id^='ageInputId']
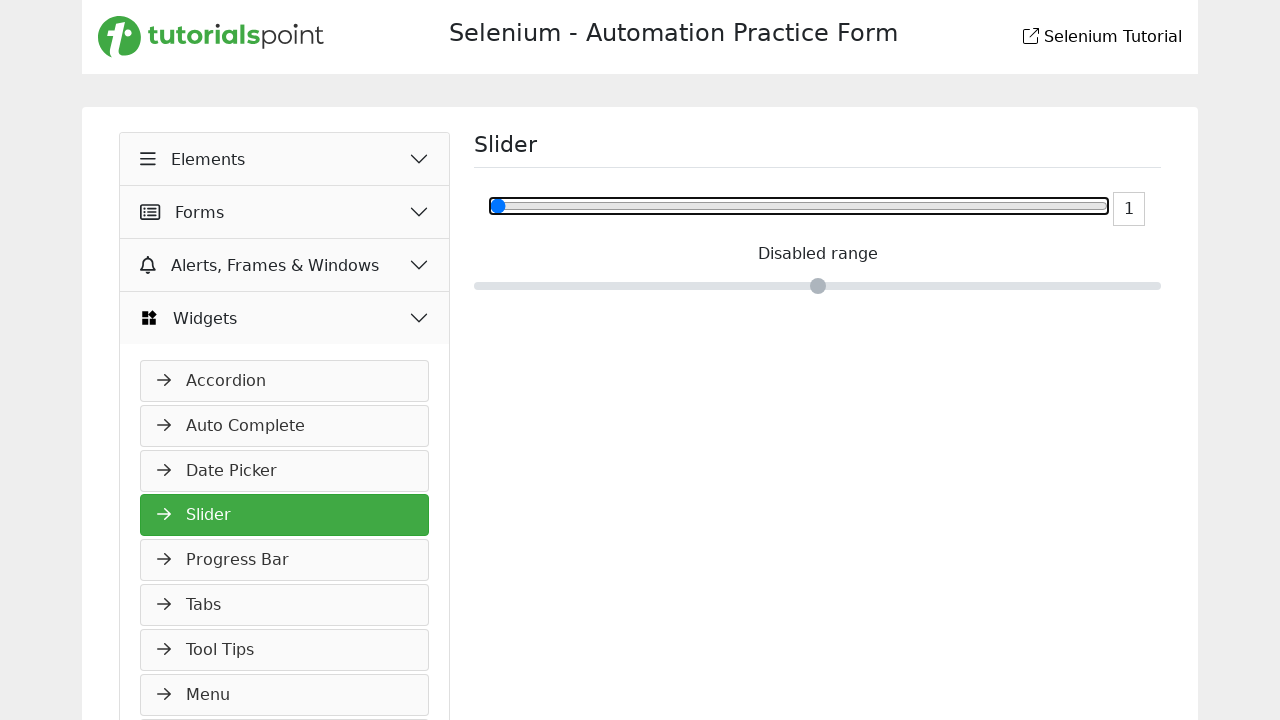

Pressed ArrowLeft key (iteration 7/15) to adjust slider position on input[id^='ageInputId']
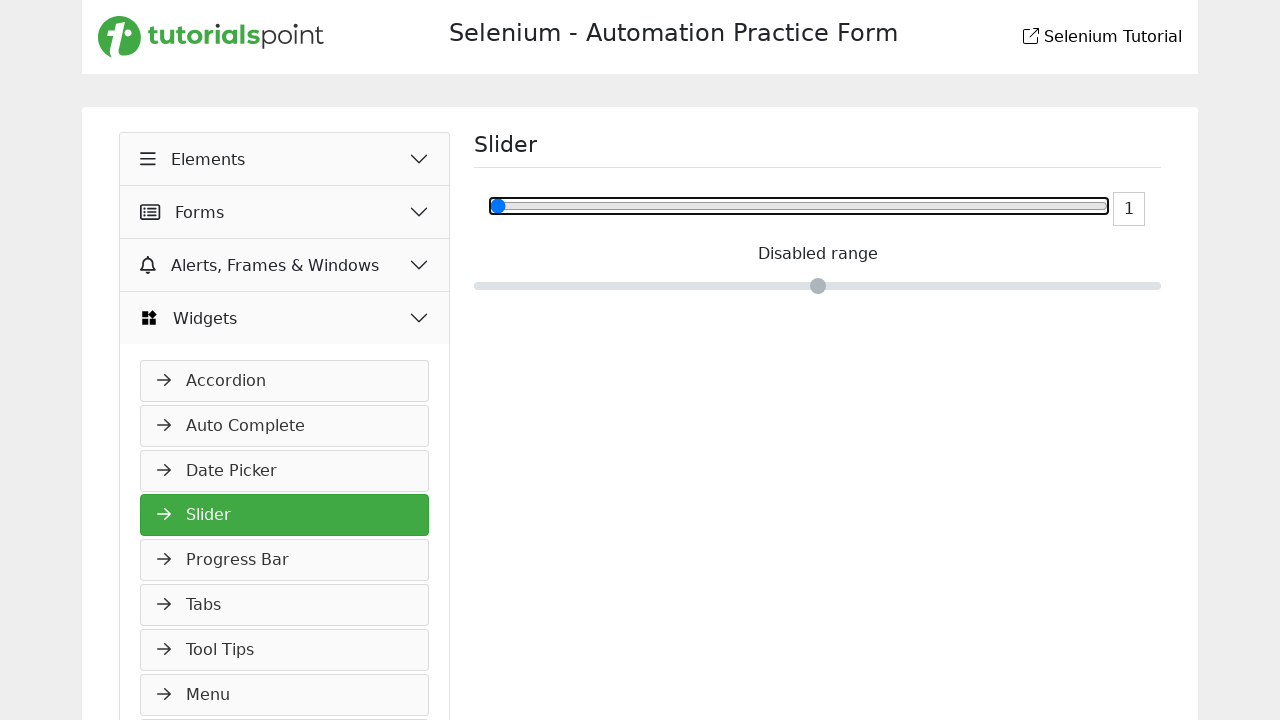

Pressed ArrowLeft key (iteration 8/15) to adjust slider position on input[id^='ageInputId']
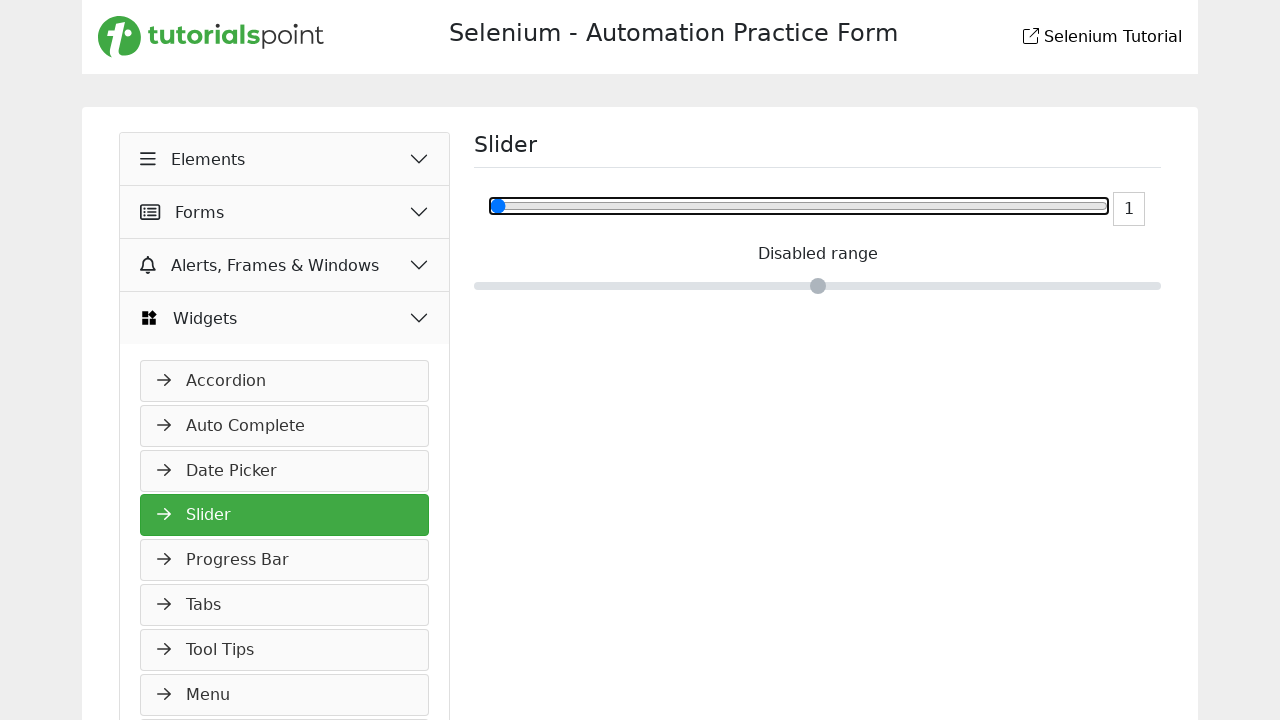

Pressed ArrowLeft key (iteration 9/15) to adjust slider position on input[id^='ageInputId']
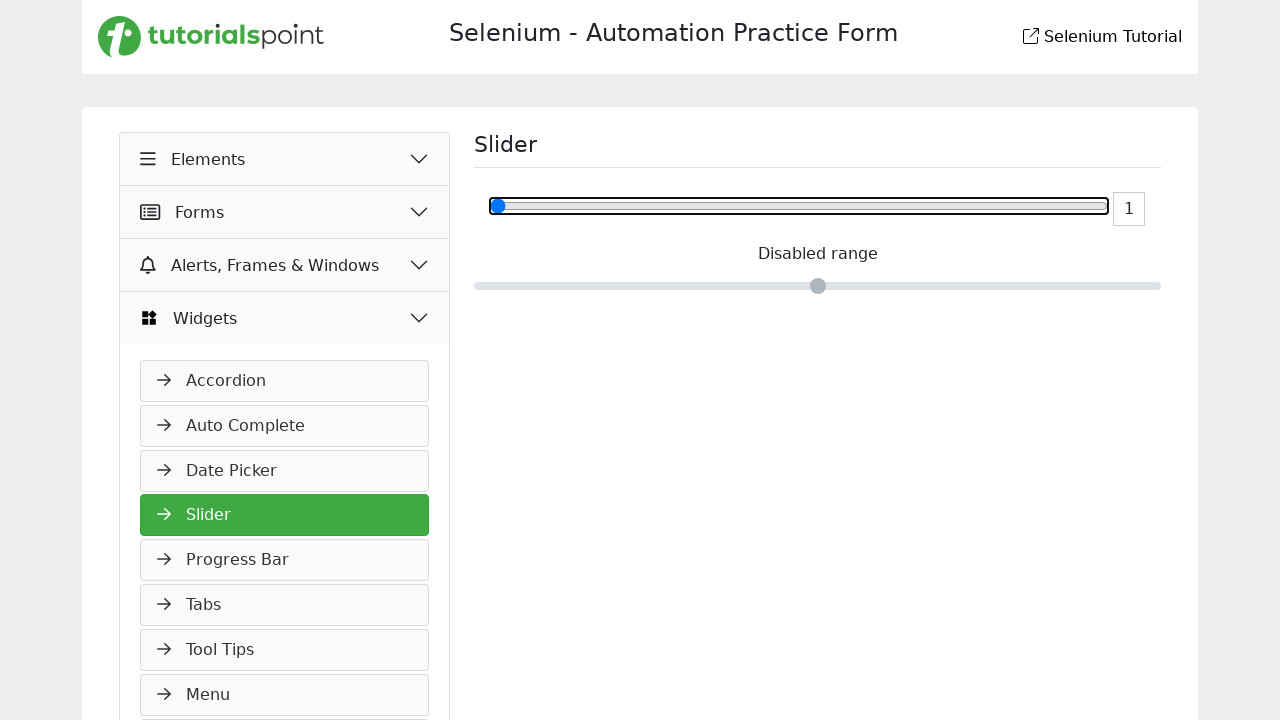

Pressed ArrowLeft key (iteration 10/15) to adjust slider position on input[id^='ageInputId']
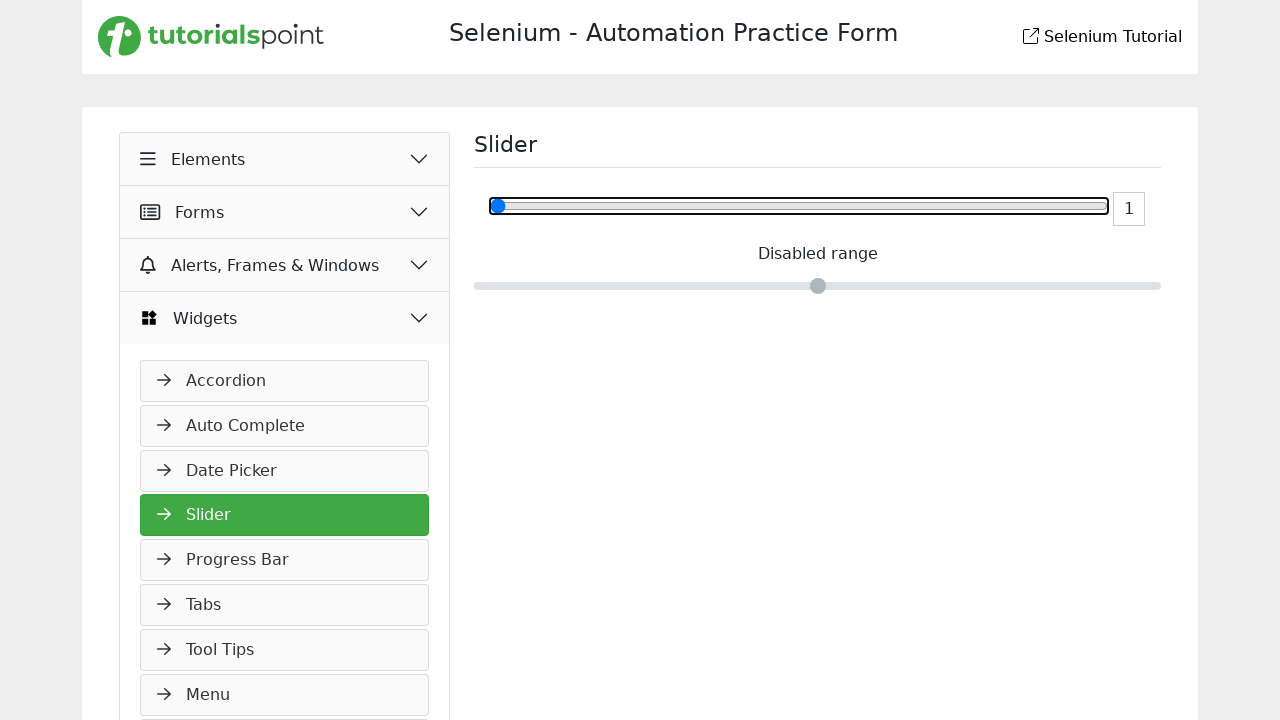

Pressed ArrowLeft key (iteration 11/15) to adjust slider position on input[id^='ageInputId']
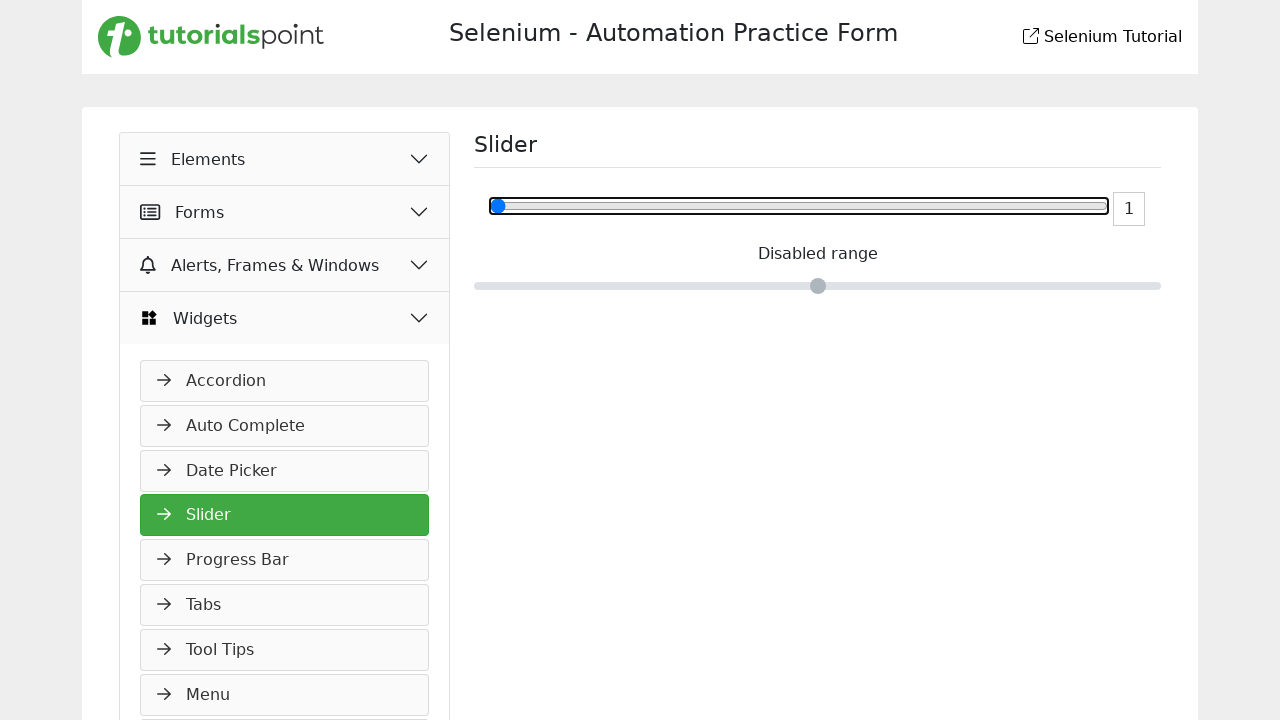

Pressed ArrowLeft key (iteration 12/15) to adjust slider position on input[id^='ageInputId']
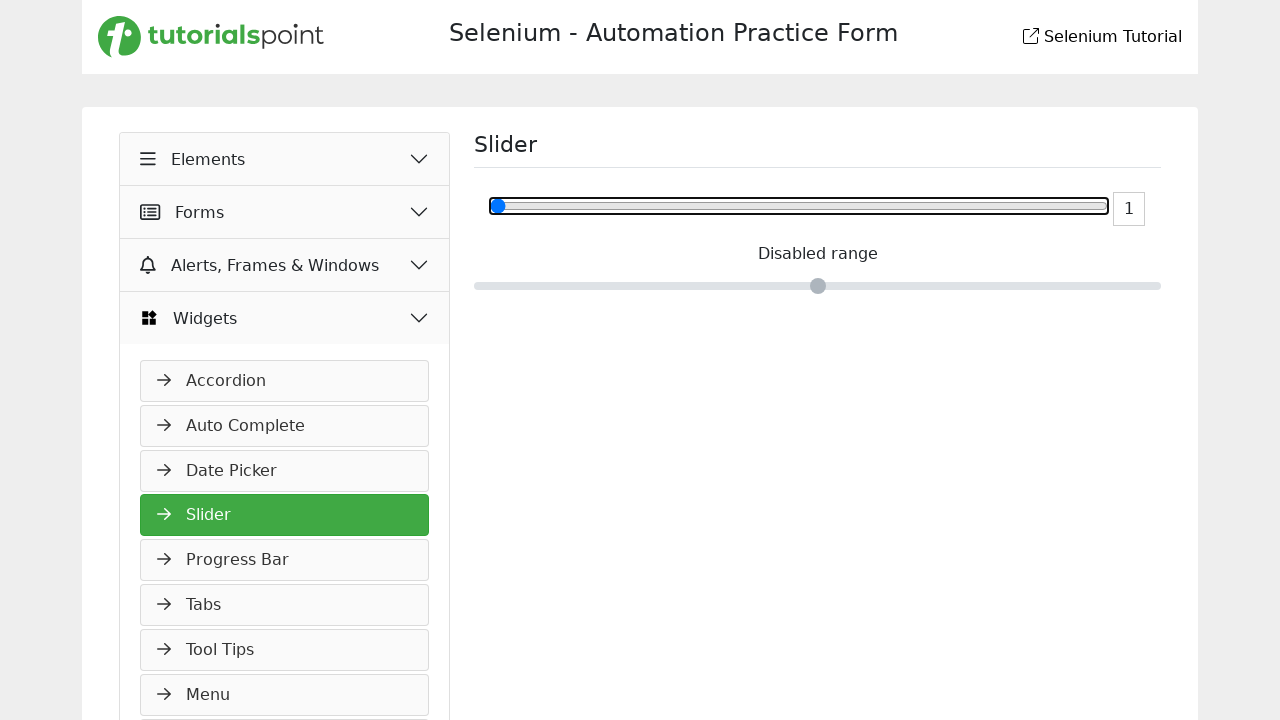

Pressed ArrowLeft key (iteration 13/15) to adjust slider position on input[id^='ageInputId']
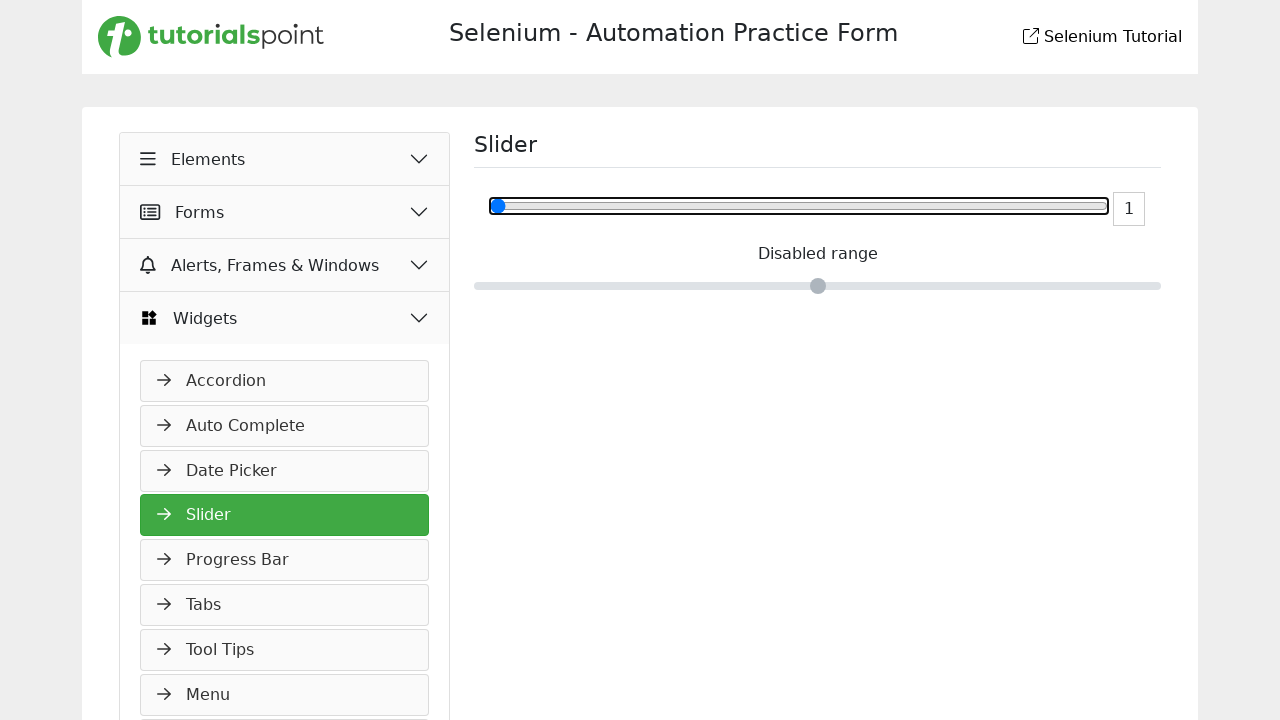

Pressed ArrowLeft key (iteration 14/15) to adjust slider position on input[id^='ageInputId']
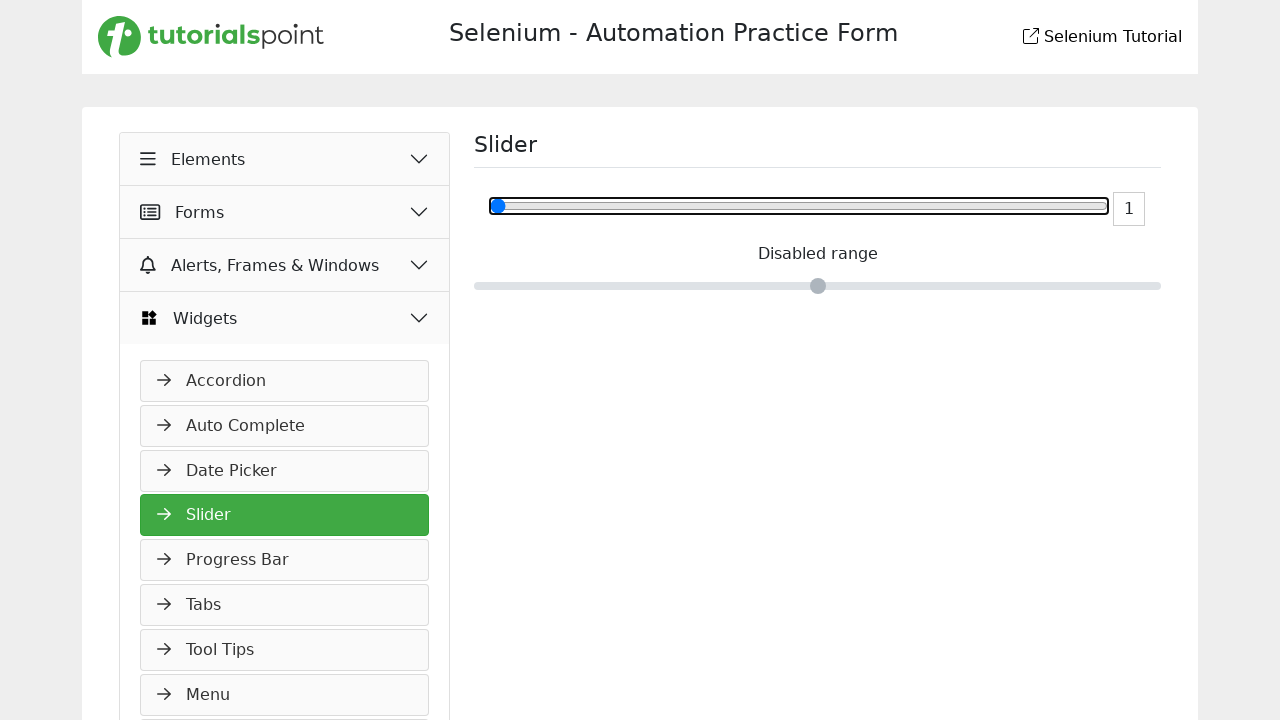

Pressed ArrowLeft key (iteration 15/15) to adjust slider position on input[id^='ageInputId']
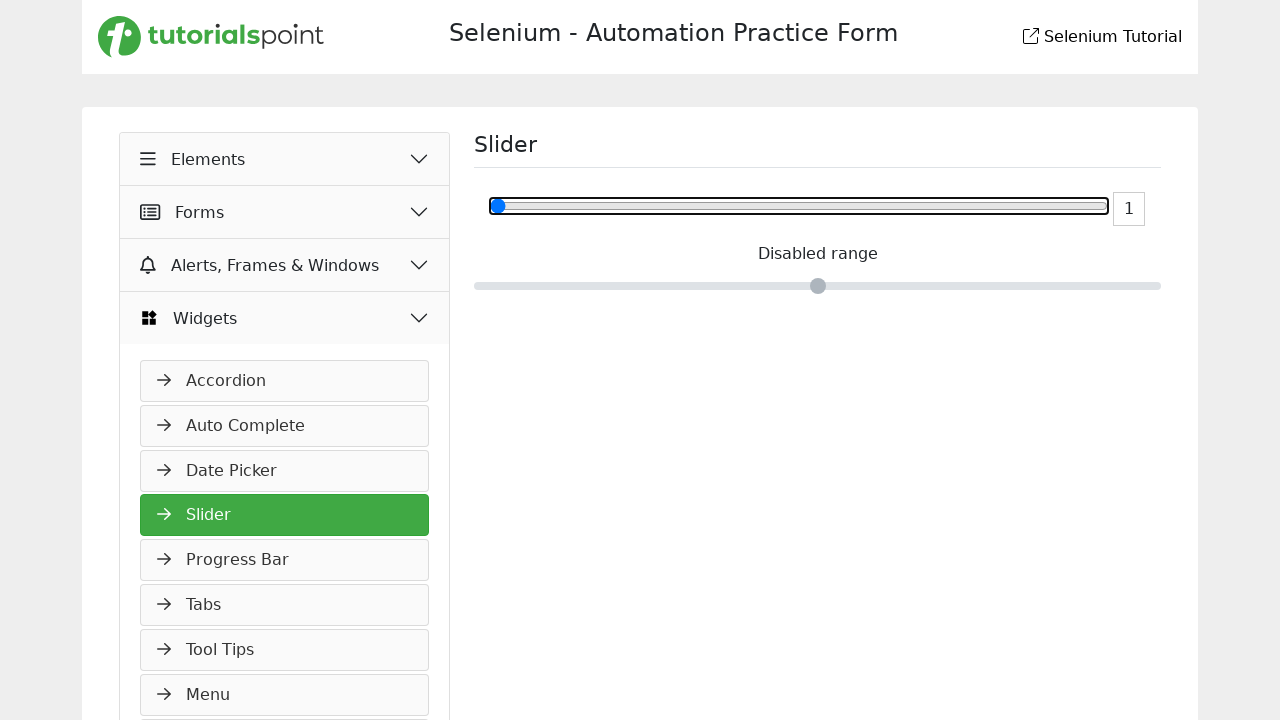

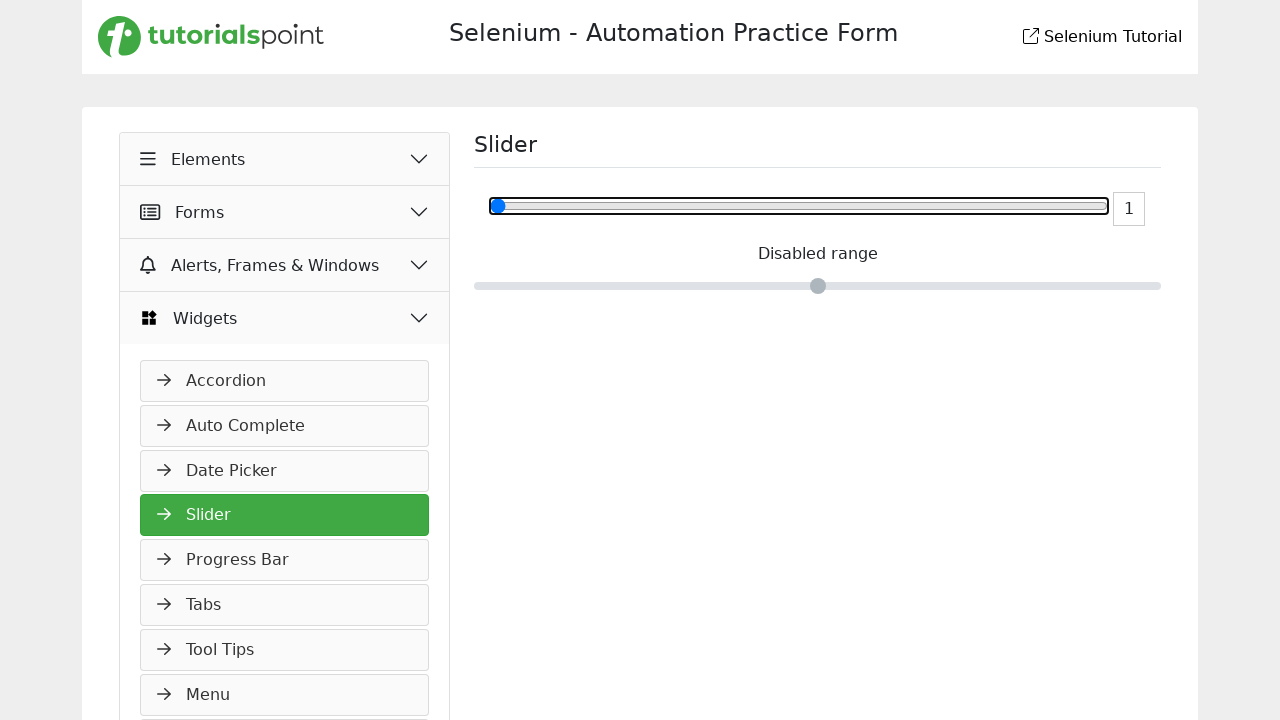